Tests various form controls on a practice automation page including selecting a checkbox by value, clicking a radio button, and toggling the visibility of a text box element.

Starting URL: https://rahulshettyacademy.com/AutomationPractice/

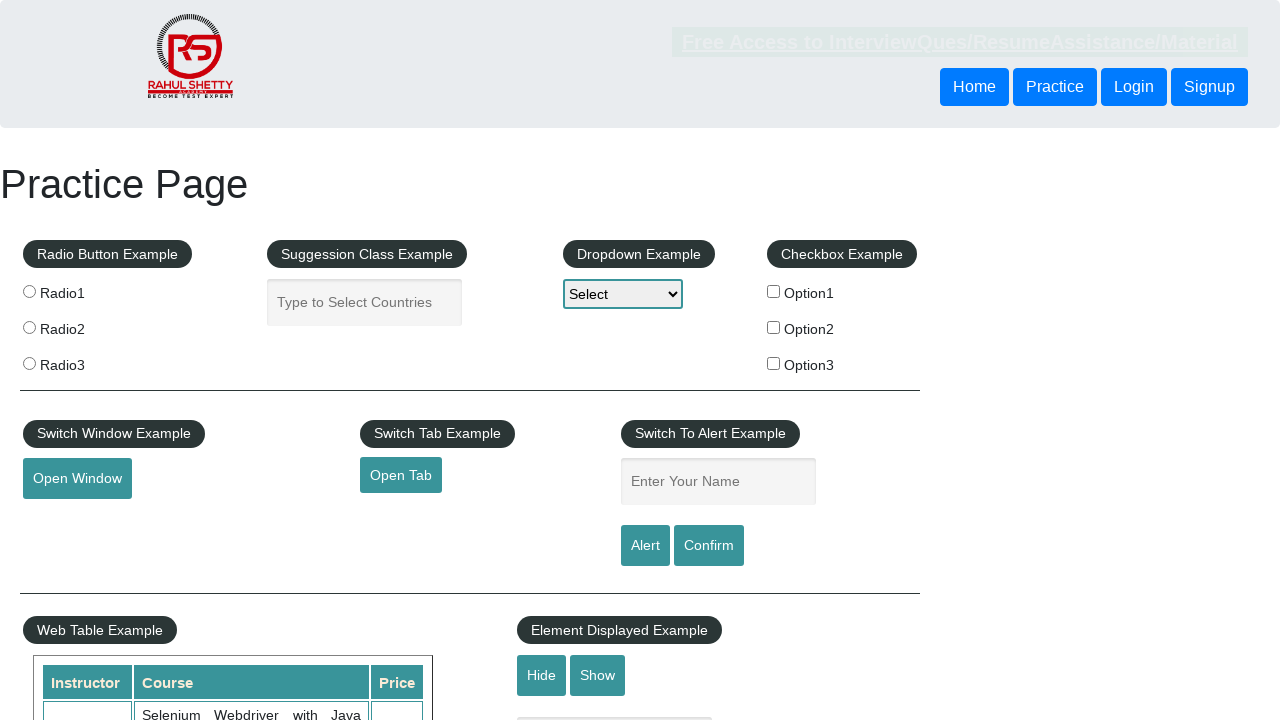

Clicked checkbox with value 'option2' at (774, 327) on input[type='checkbox'][value='option2']
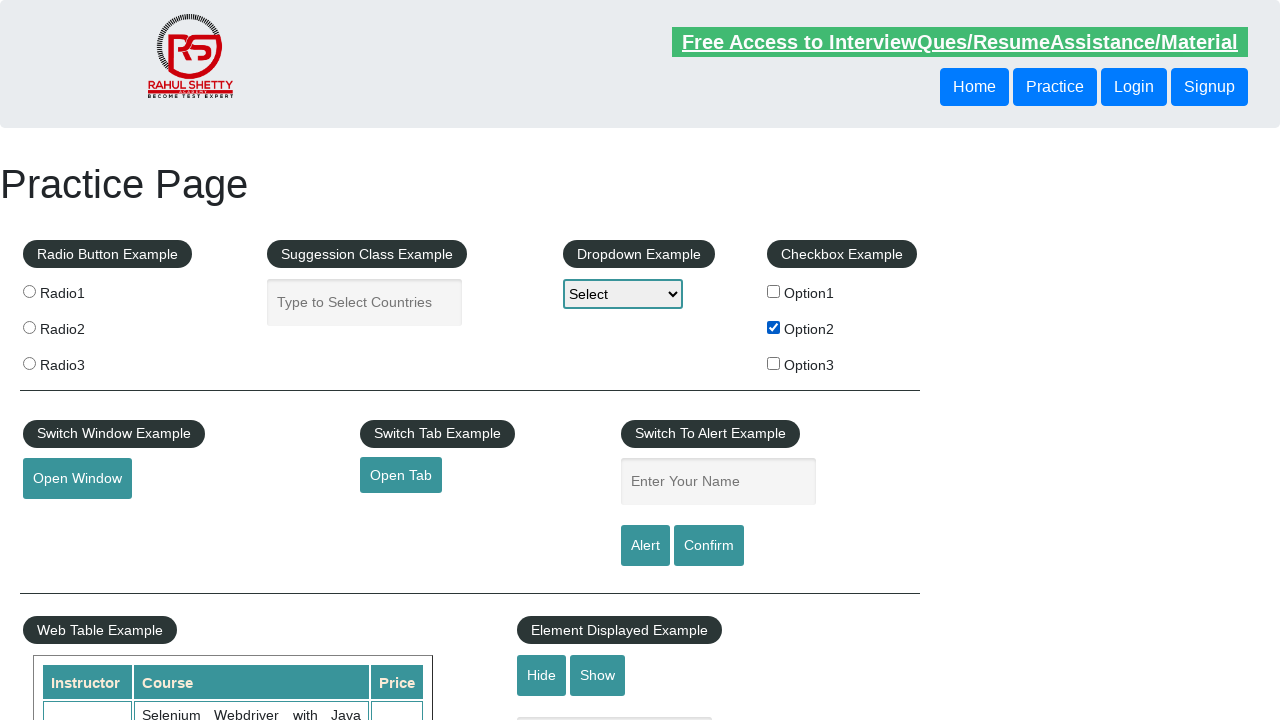

Verified checkbox 'option2' is selected
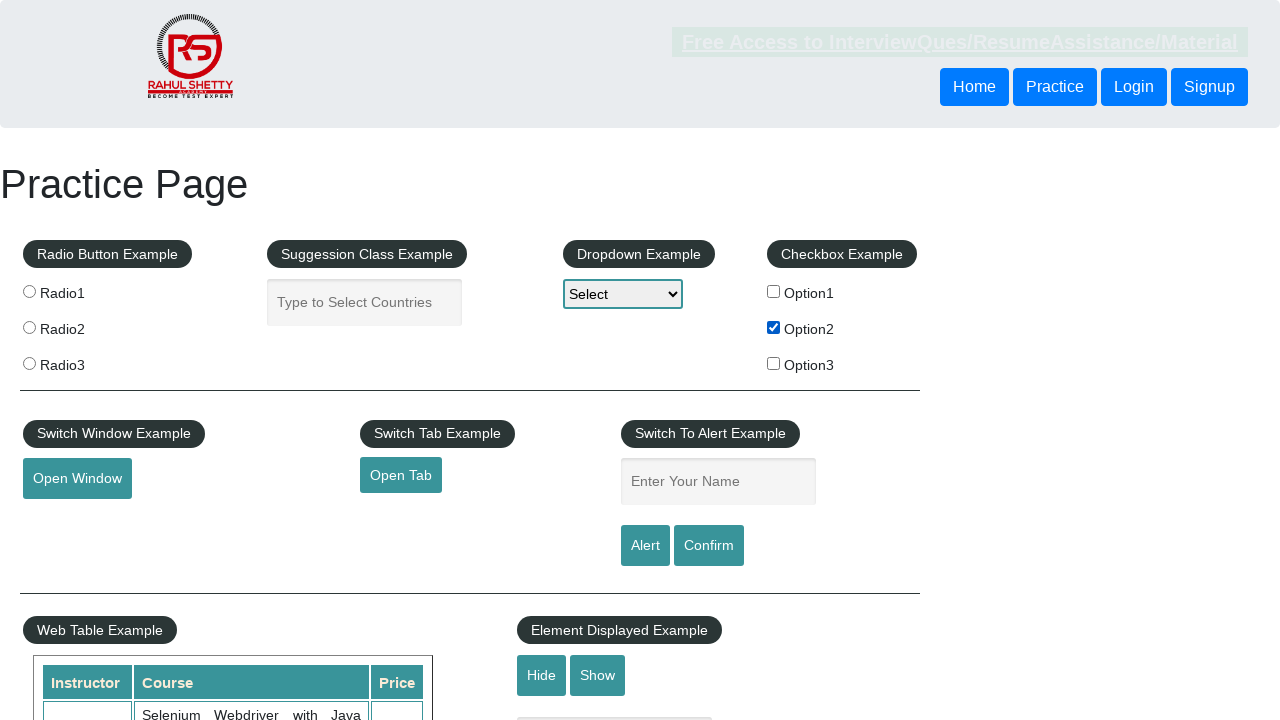

Clicked the third radio button (index 2) at (29, 363) on input[name='radioButton'] >> nth=2
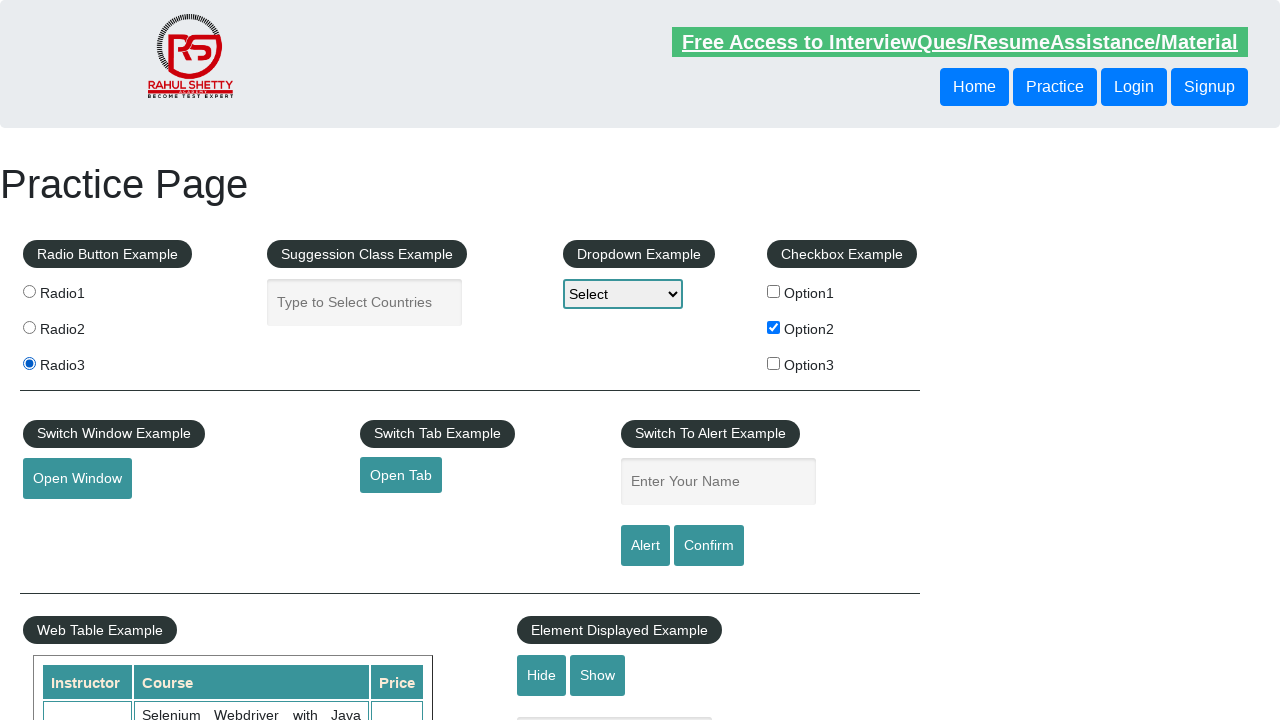

Verified the third radio button is selected
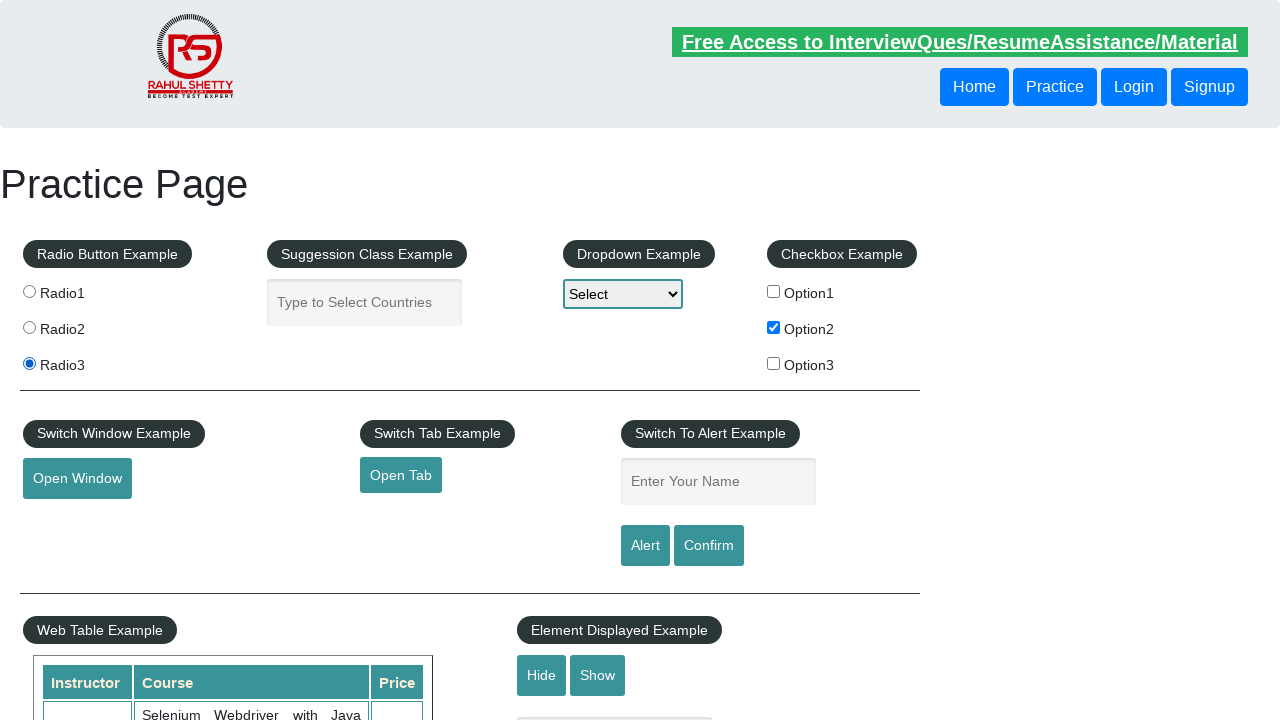

Verified text box is initially visible
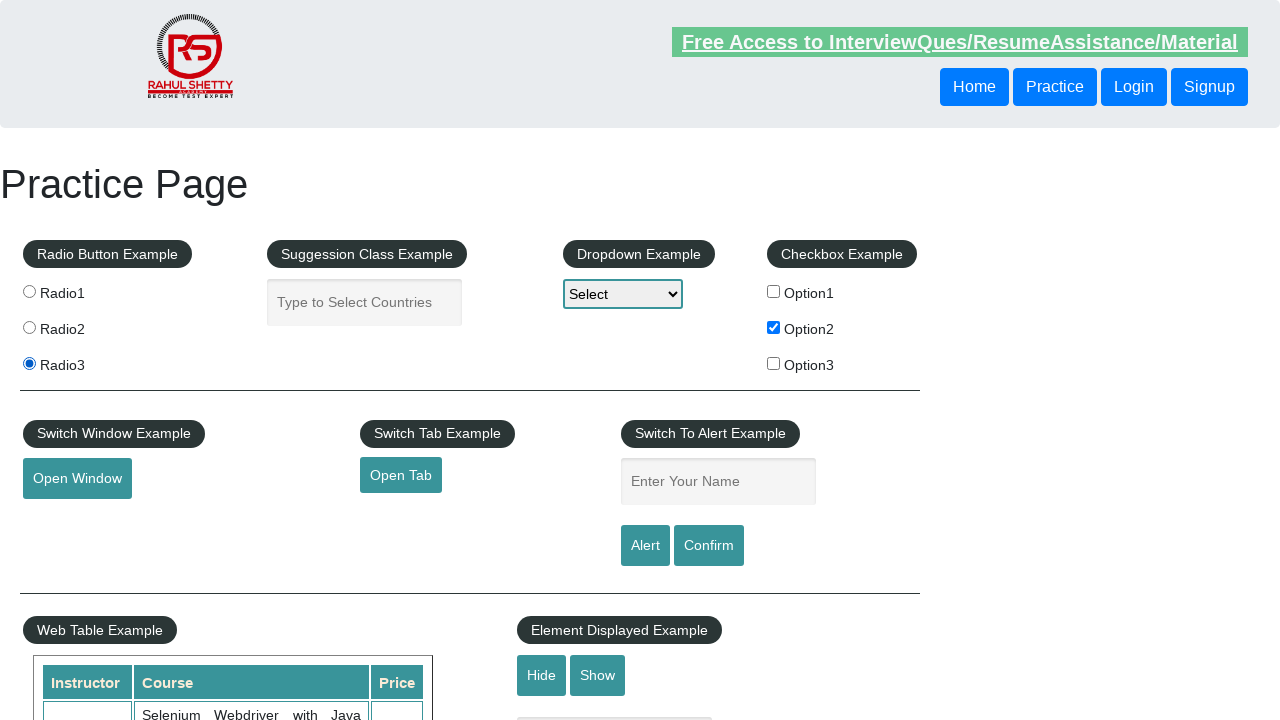

Clicked the hide button at (542, 675) on #hide-textbox
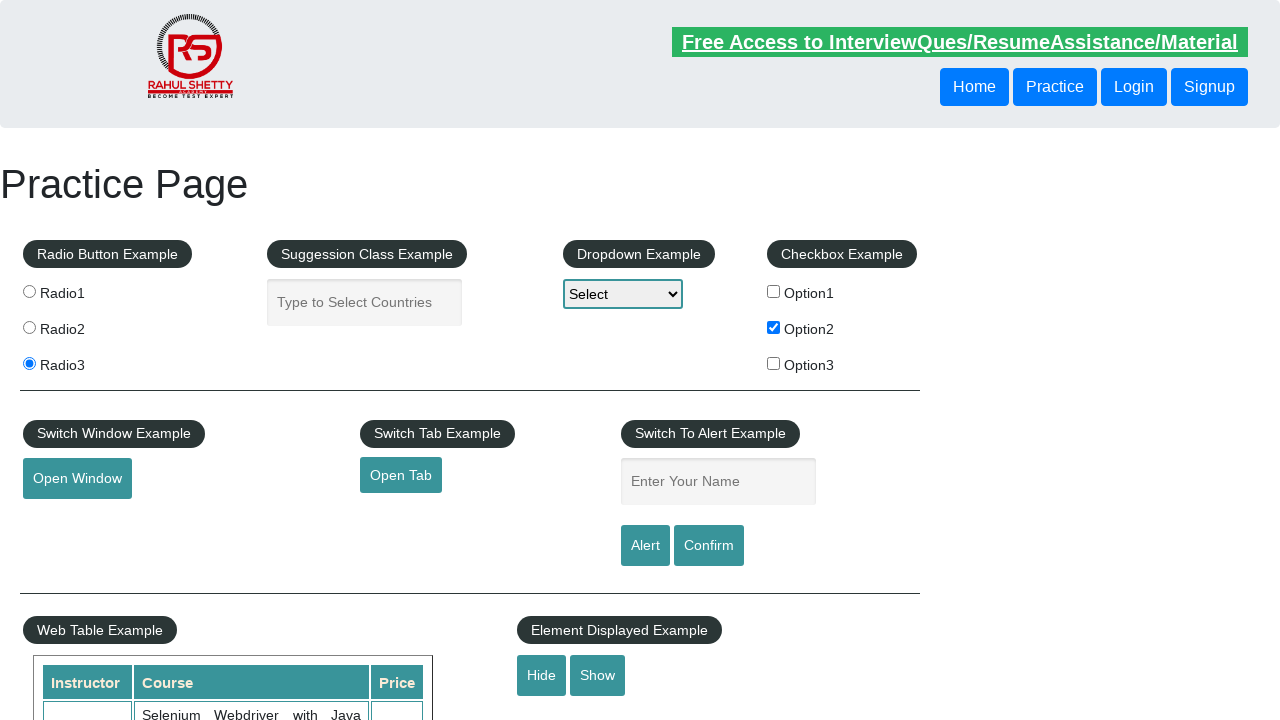

Waited 500ms for text box to hide
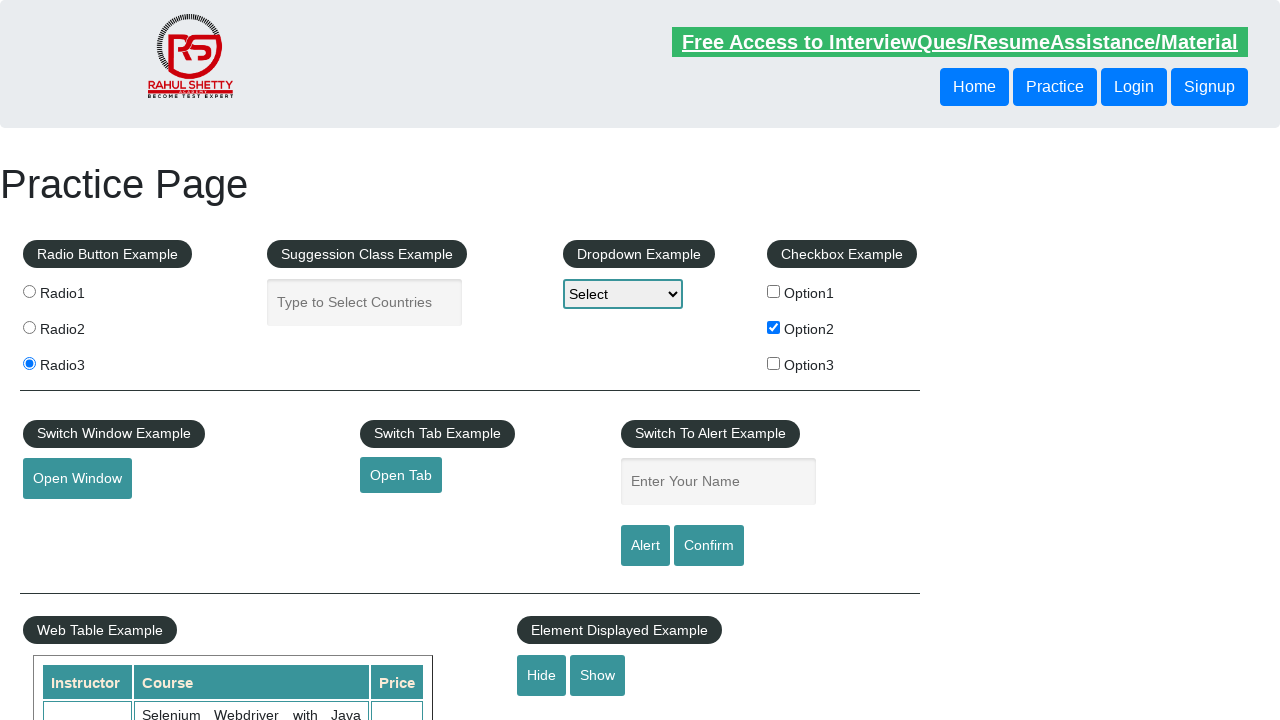

Verified text box is now hidden
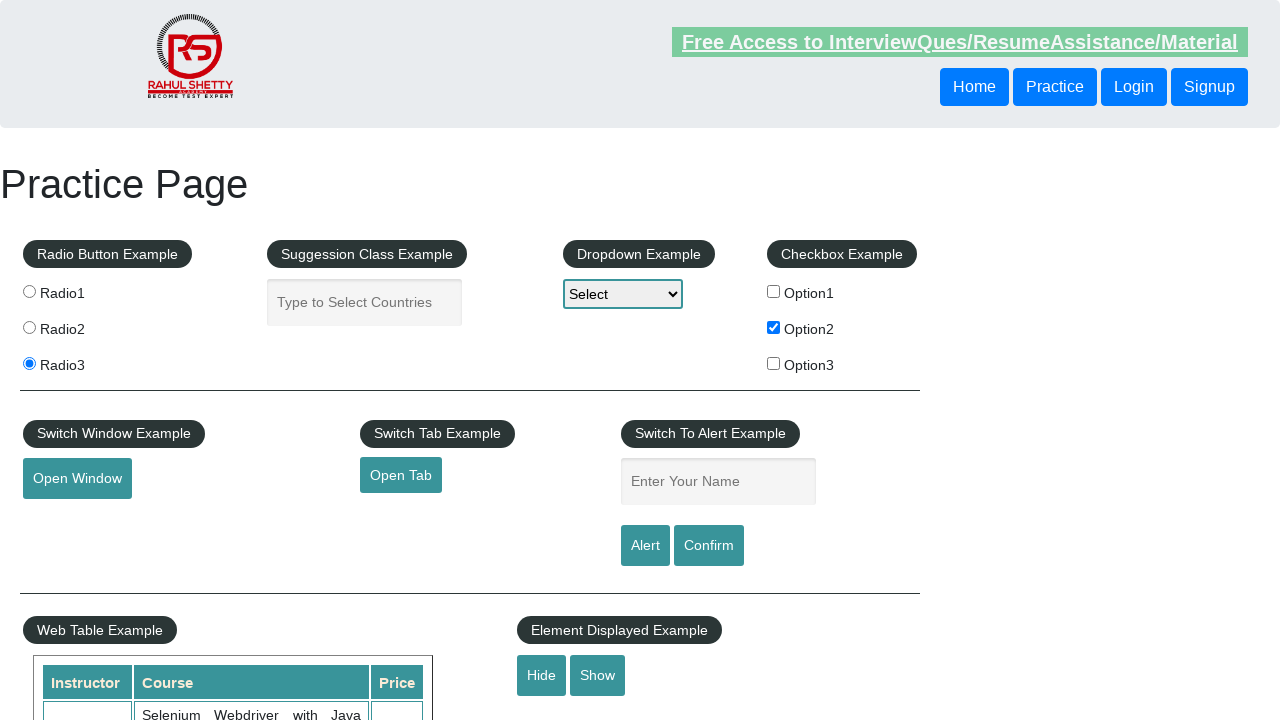

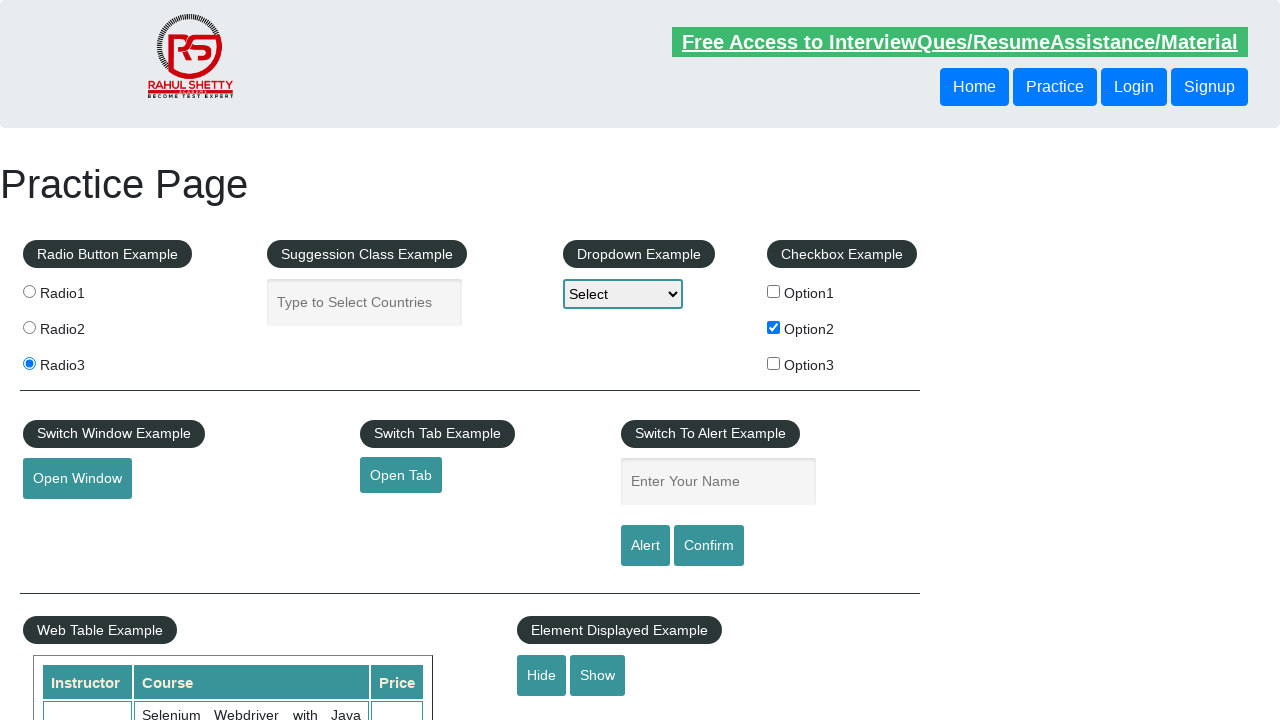